Tests dynamic controls by toggling checkbox and input field states

Starting URL: https://the-internet.herokuapp.com/

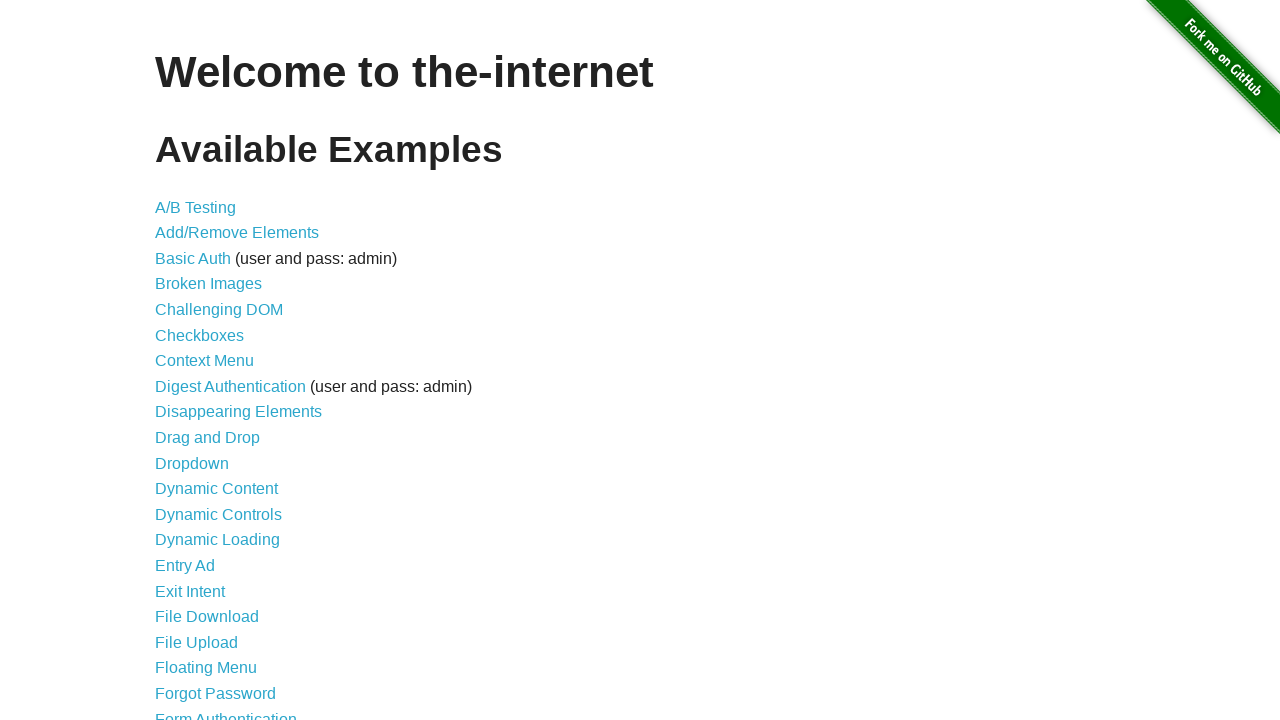

Clicked on Dynamic Controls link at (218, 514) on xpath=//*[@id="content"]/ul/li[13]/a
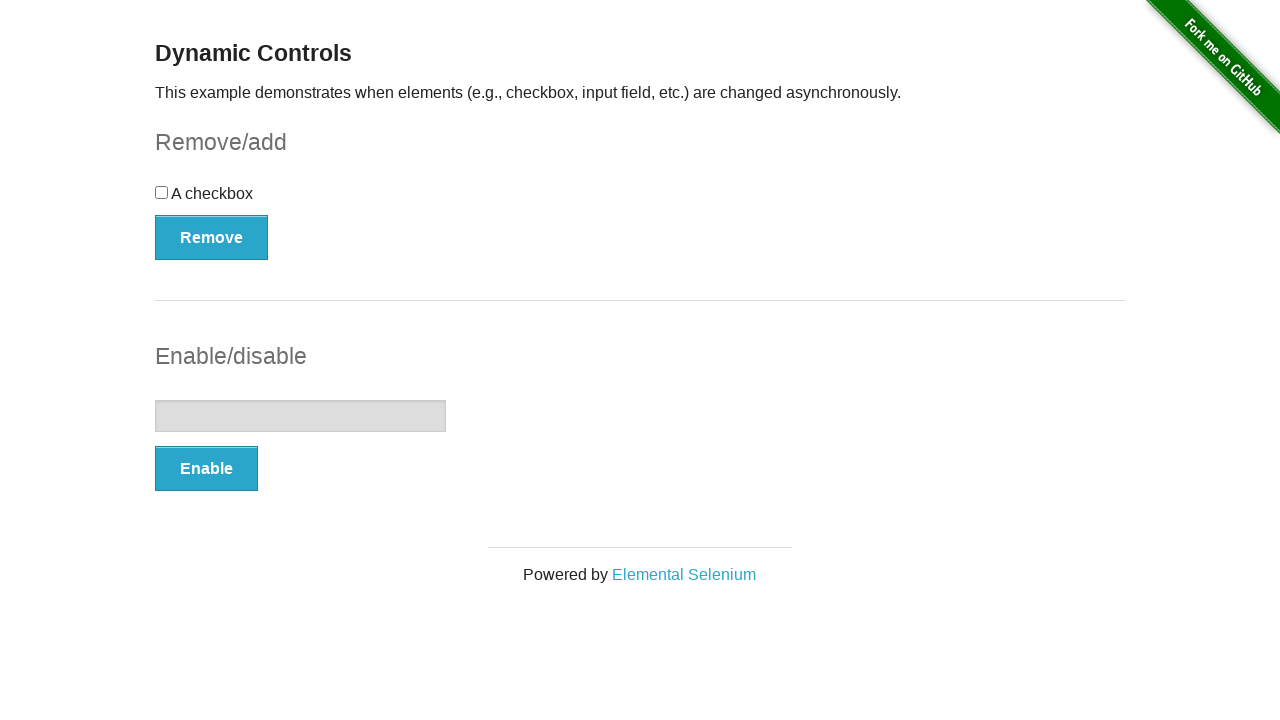

Clicked Remove/Add button for checkbox at (212, 237) on xpath=//*[@id="checkbox-example"]/button
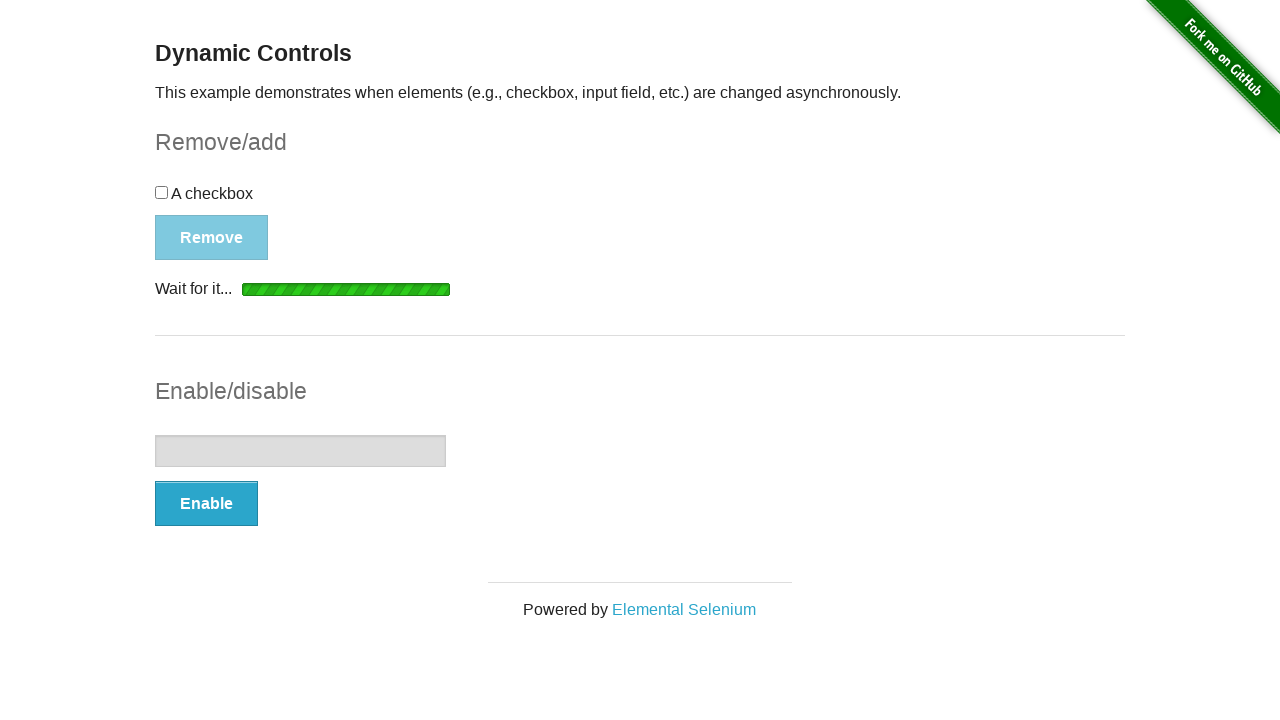

Clicked Remove/Add button for checkbox again at (196, 208) on xpath=//*[@id="checkbox-example"]/button
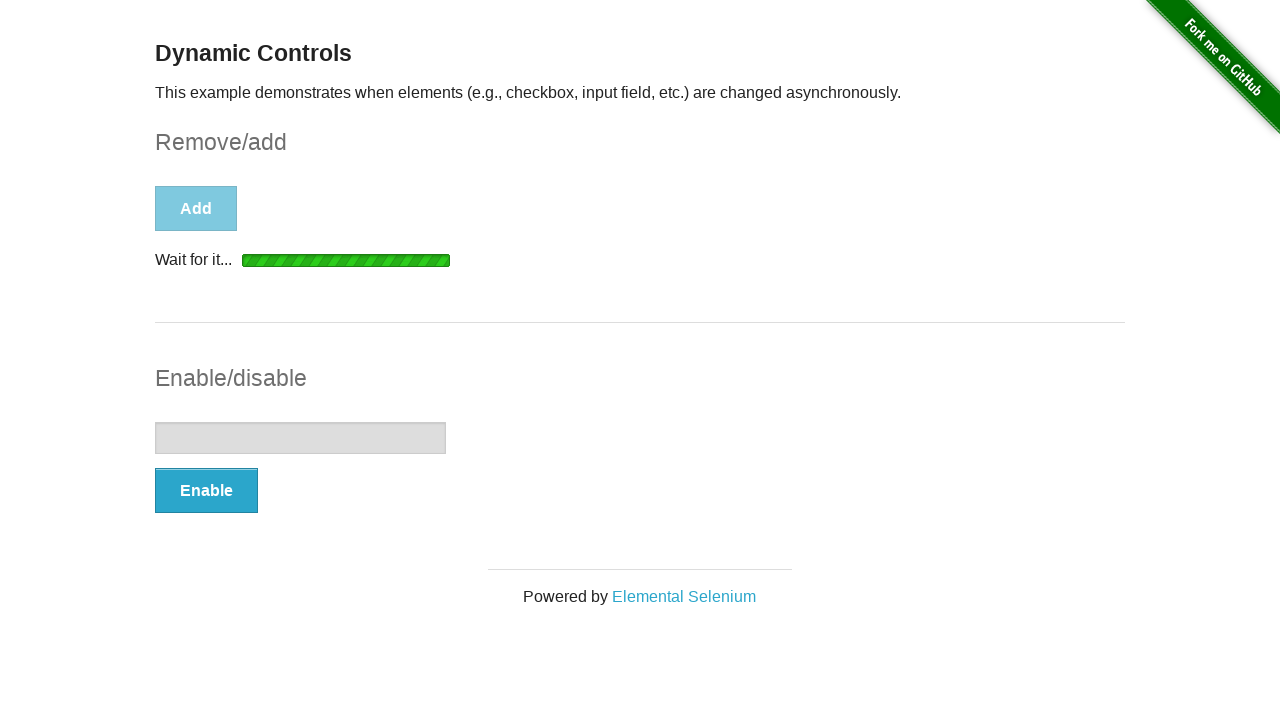

Clicked Enable/Disable button for input field at (206, 491) on xpath=//*[@id="input-example"]/button
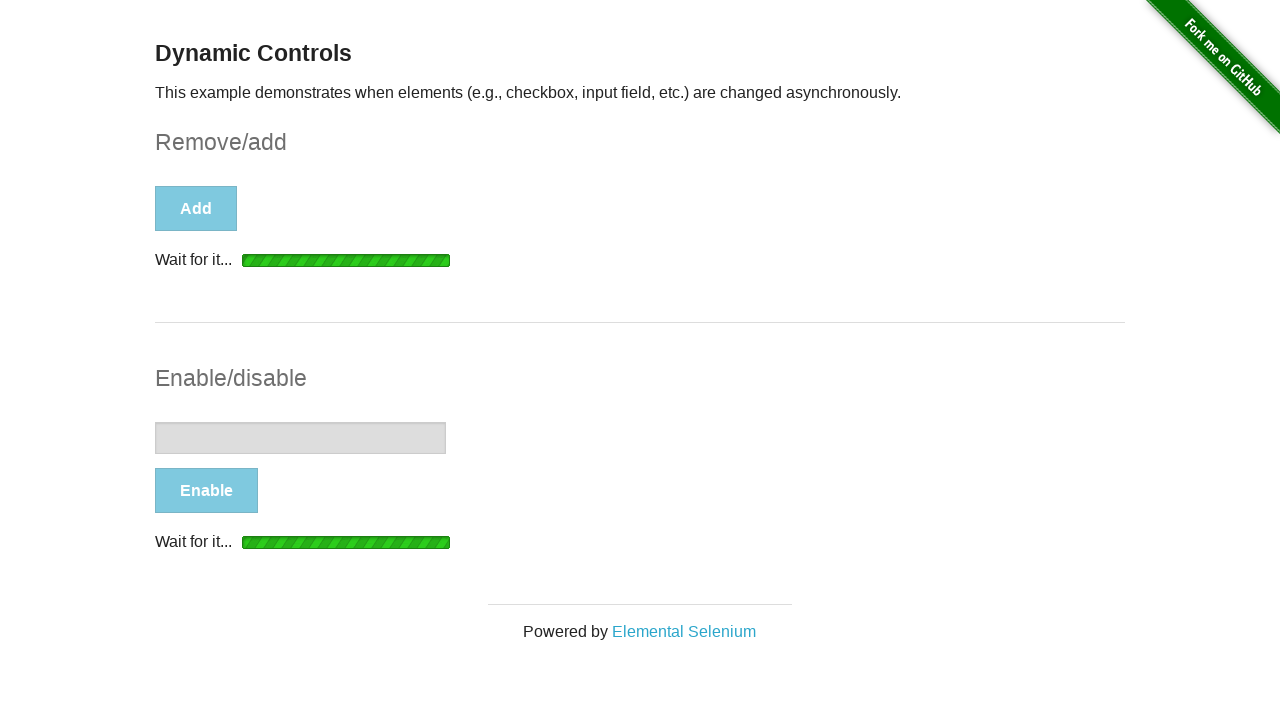

Waited 5 seconds for input field to be enabled
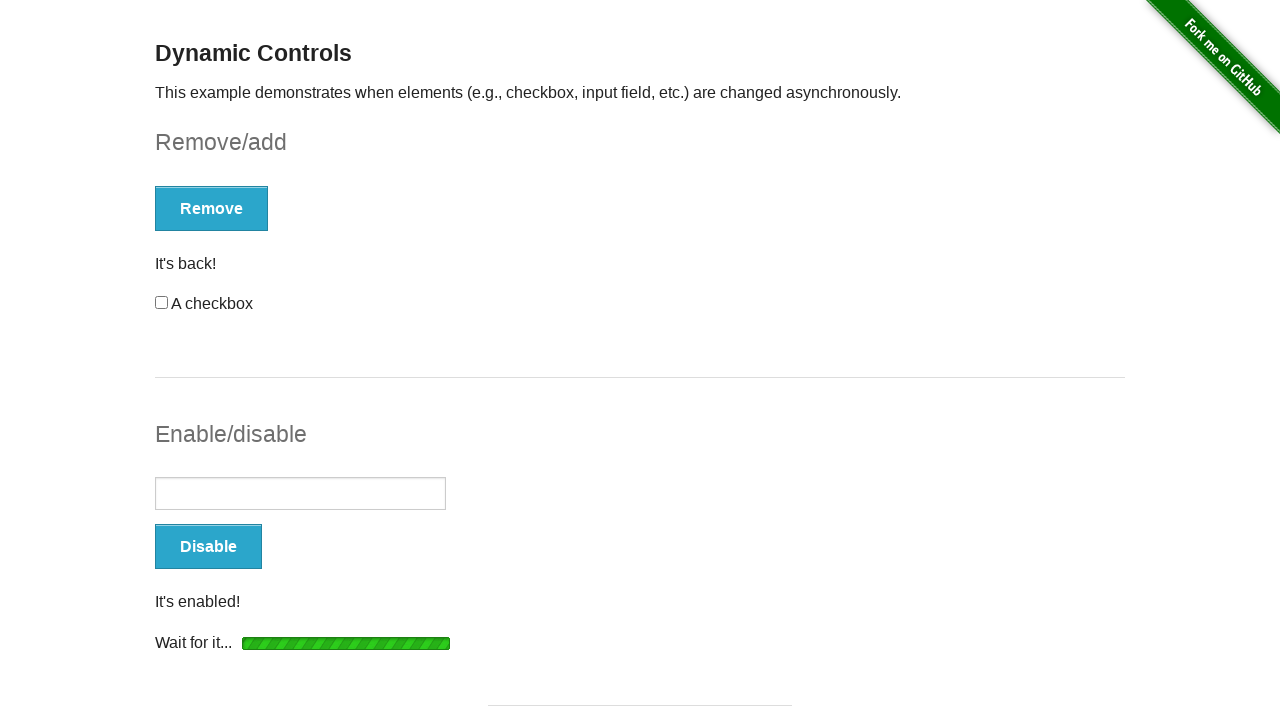

Filled input field with 'arun' on //*[@id="input-example"]/input
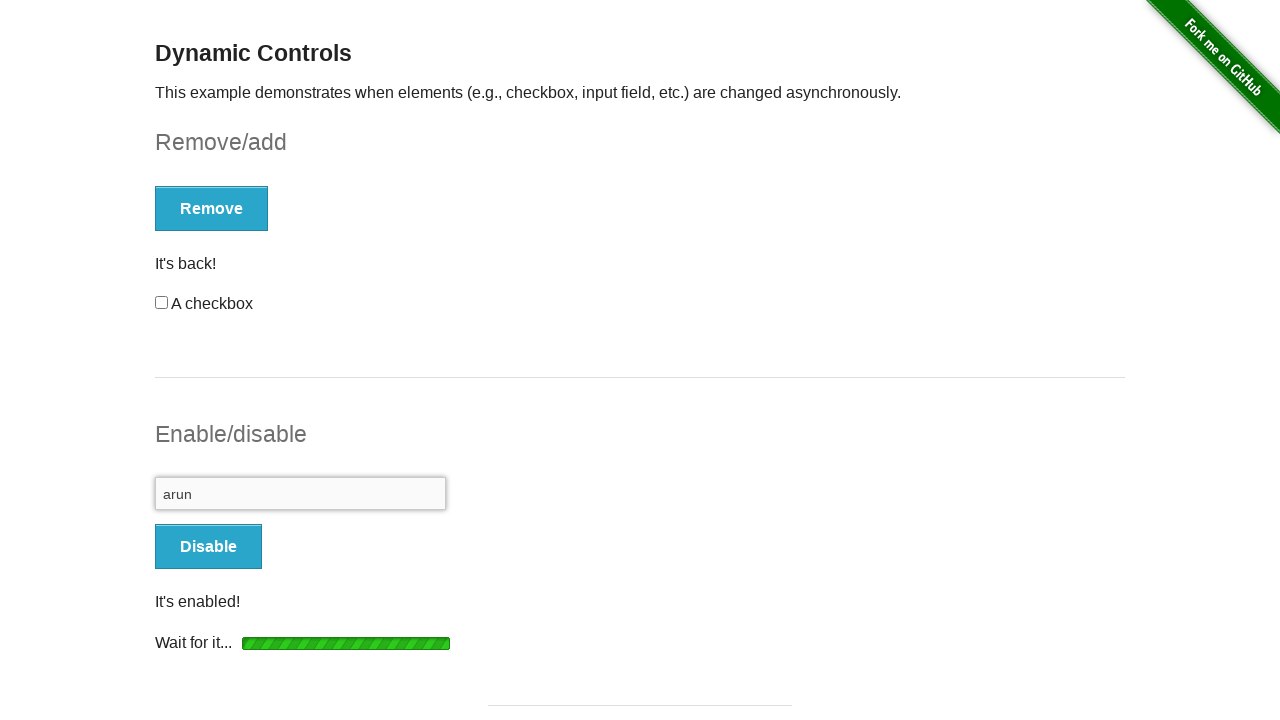

Clicked Enable/Disable button for input field again at (208, 546) on xpath=//*[@id="input-example"]/button
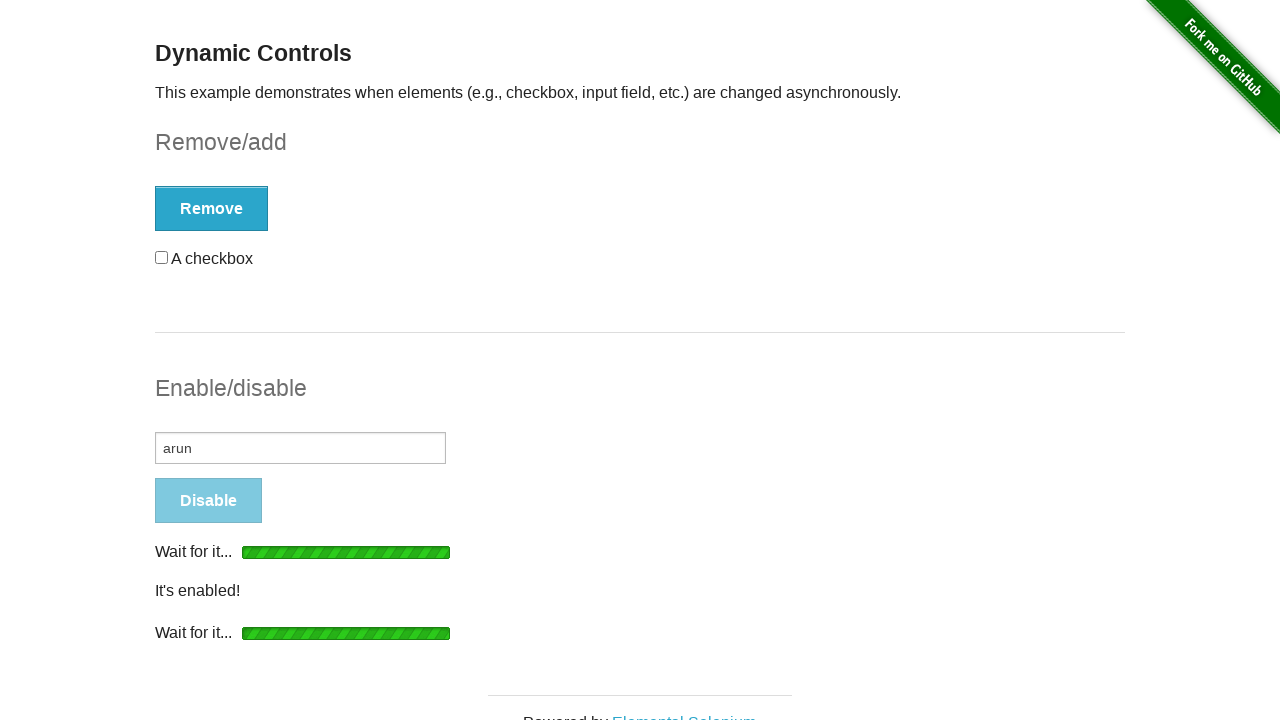

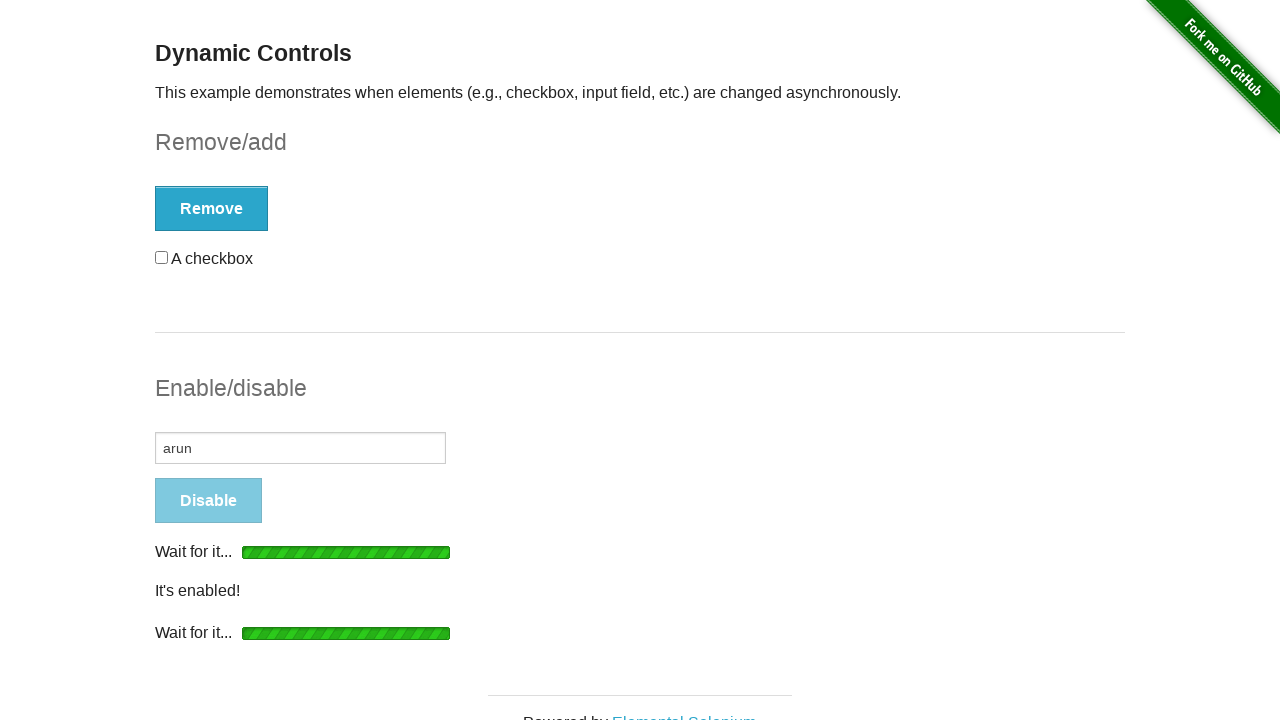